Tests adding a new address entry to the address book by filling in all fields (nickname, contact, company, city, country, type) and verifying the entry appears in the results table.

Starting URL: https://webapps.tekstac.com/AddressBook/

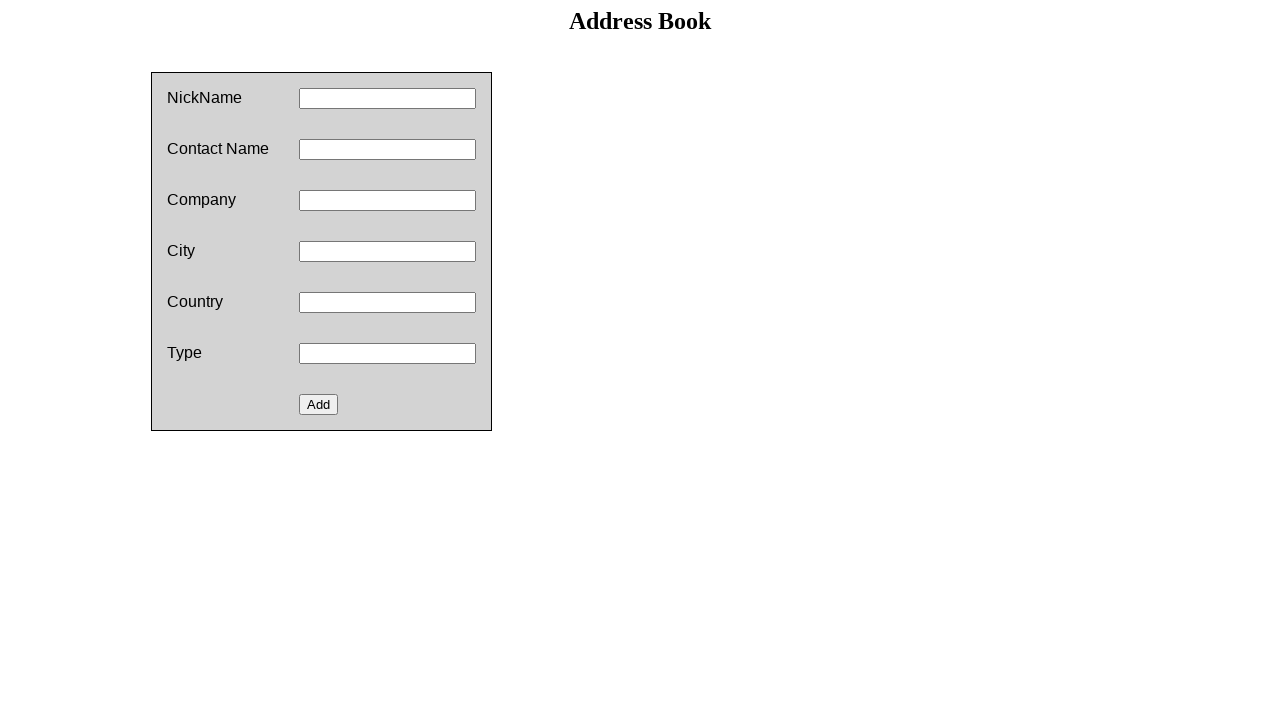

Address Book page loaded and heading confirmed
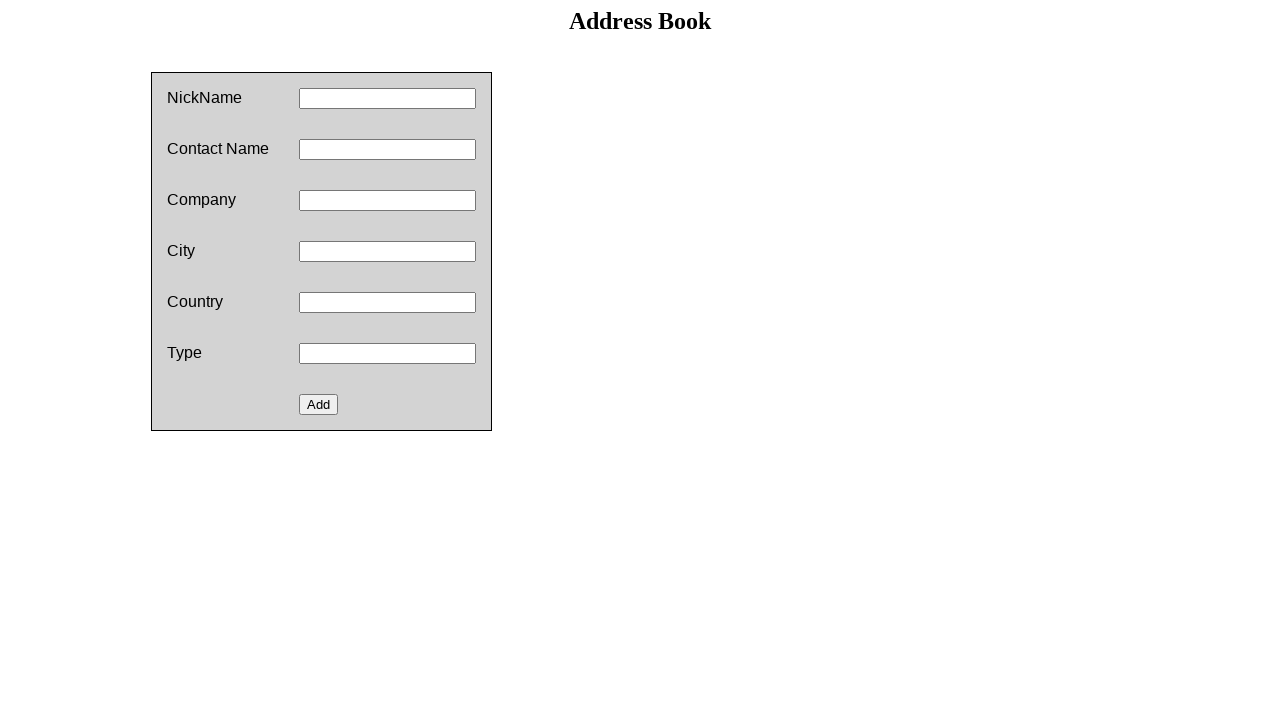

Filled nickname field with 'JohnD' on #nickname
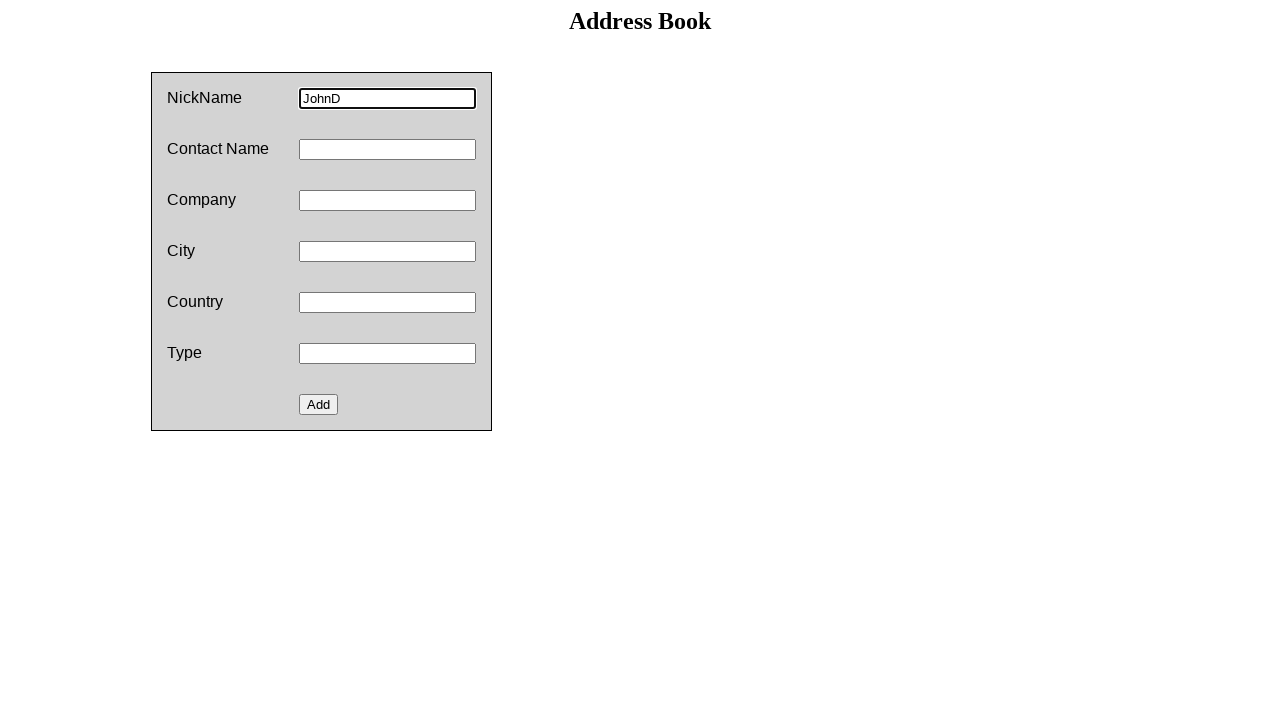

Filled contact field with 'John Doe' on #contact
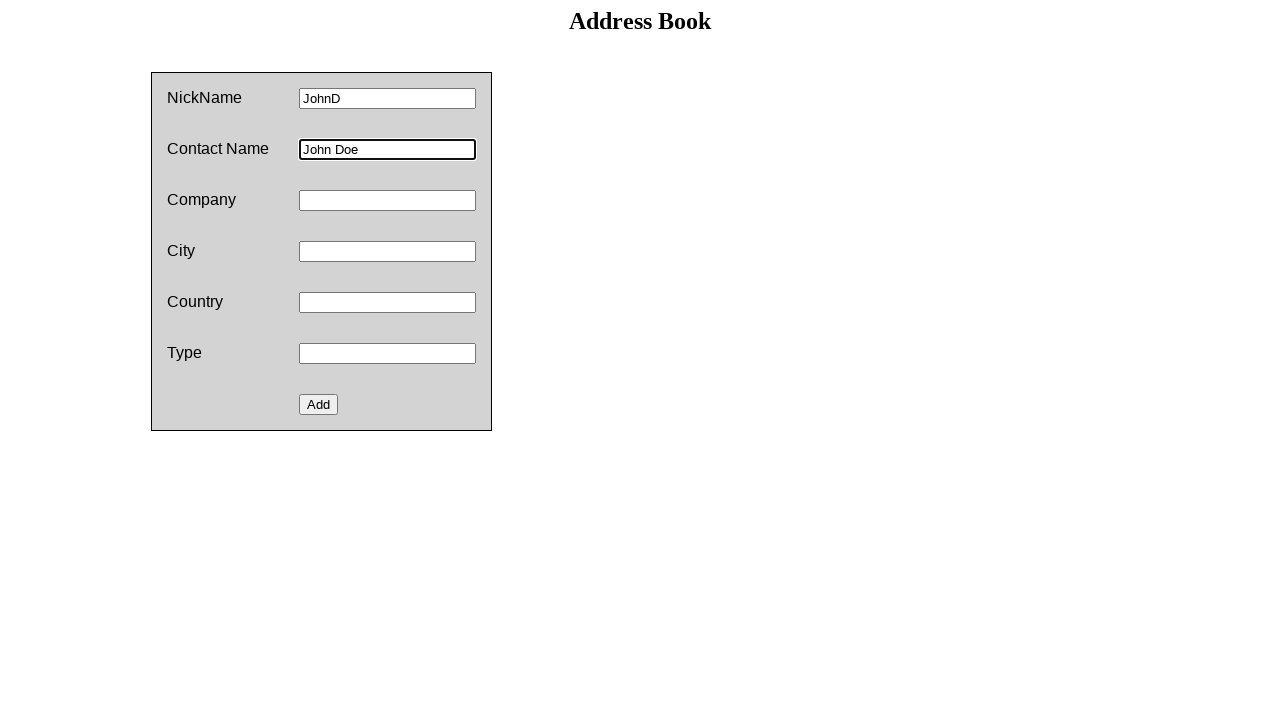

Filled company field with 'Acme Corp' on #company
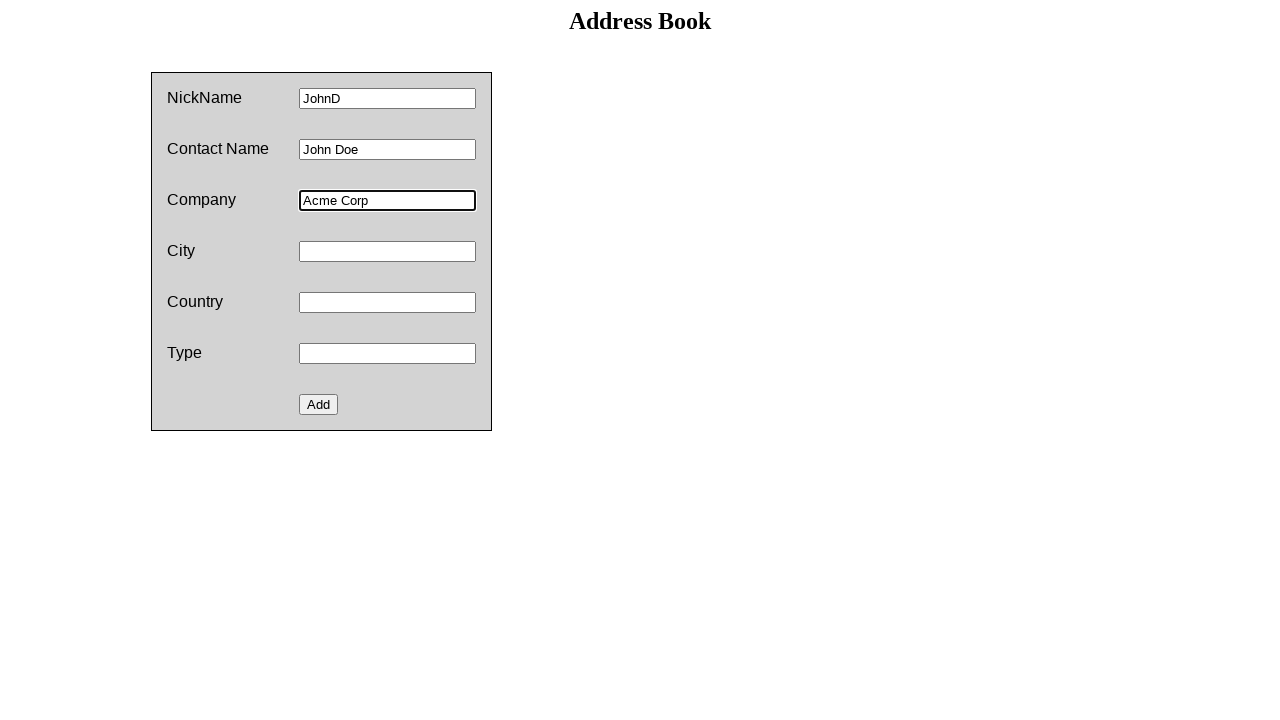

Filled city field with 'New York' on #city
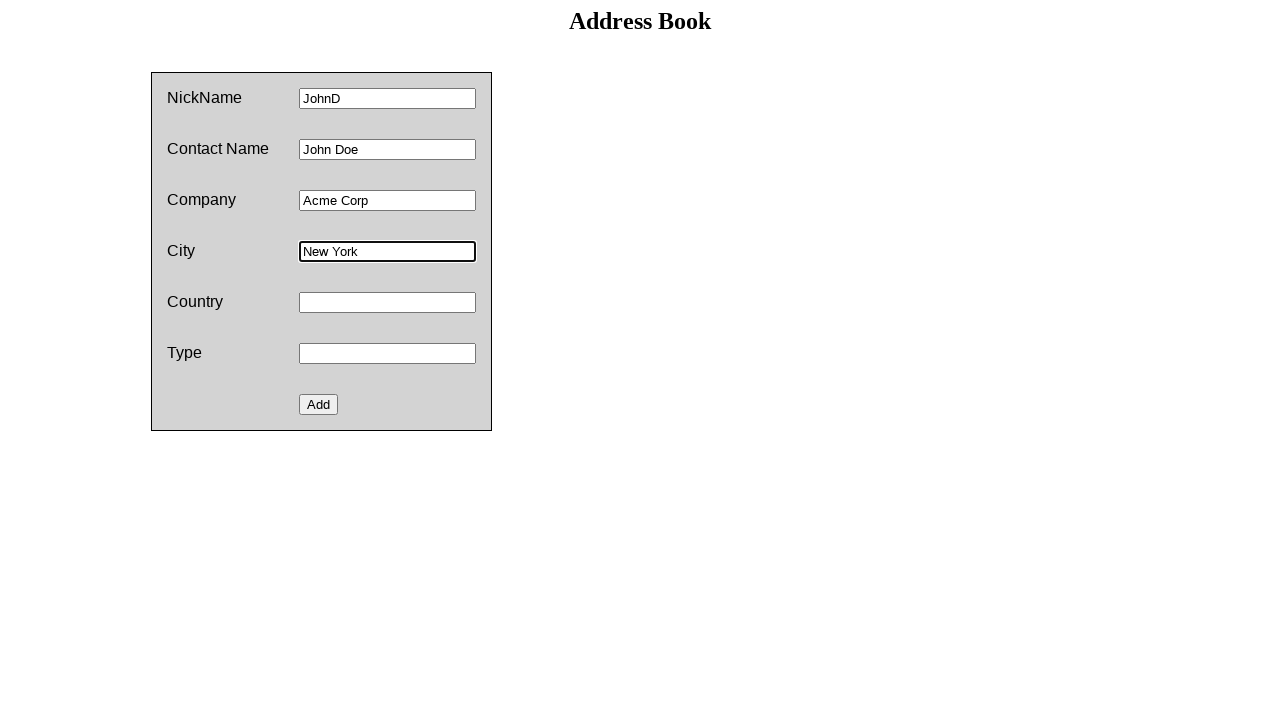

Filled country field with 'USA' on #country
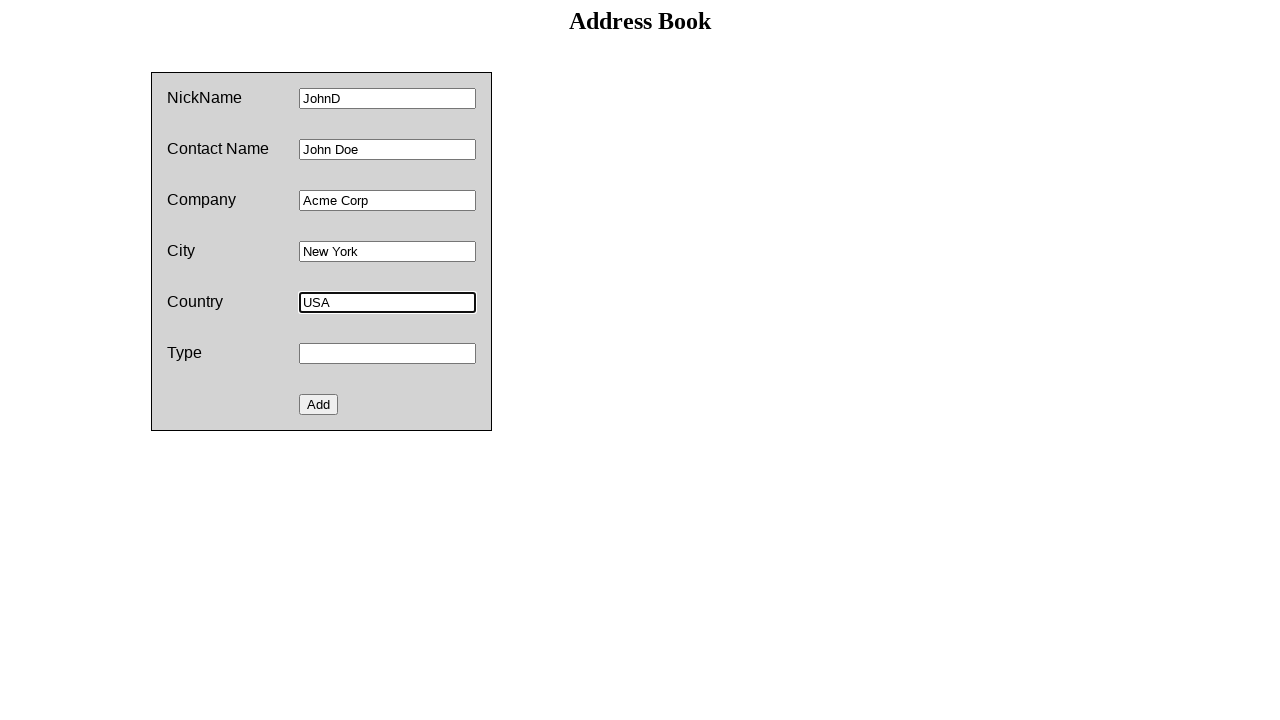

Filled type field with 'Business' on #type
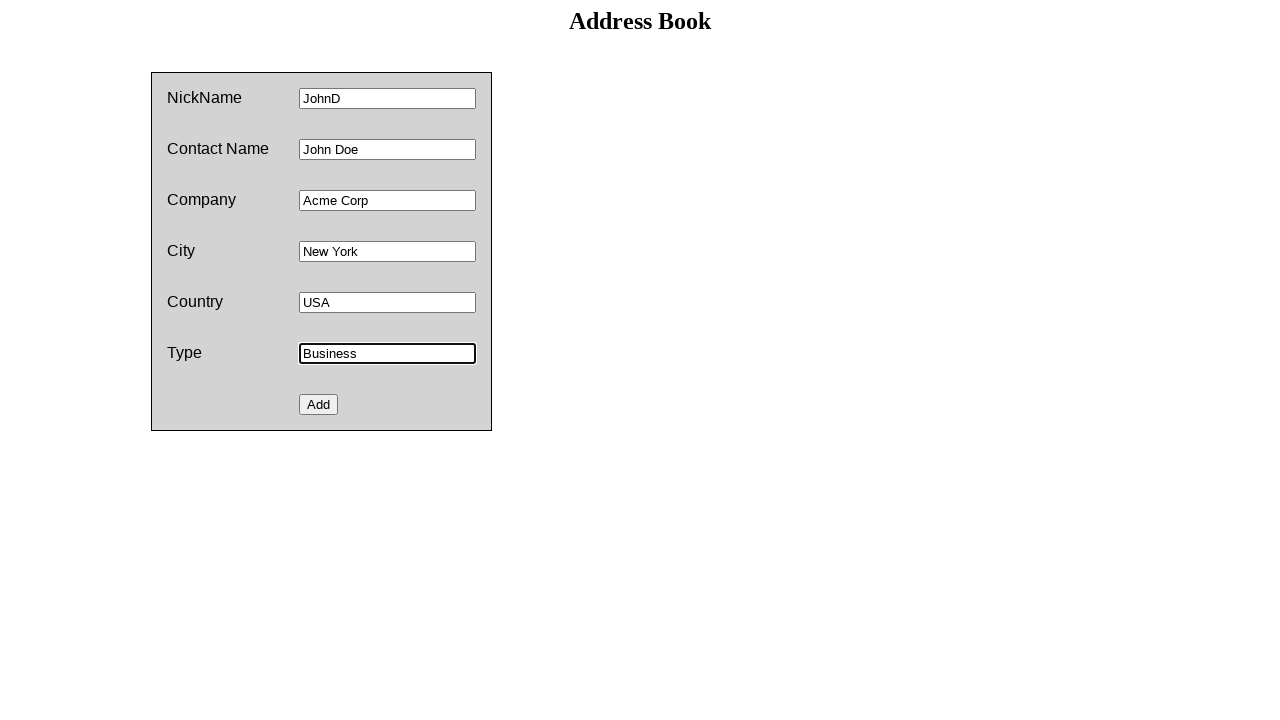

Clicked Add button to submit address entry at (319, 404) on #add
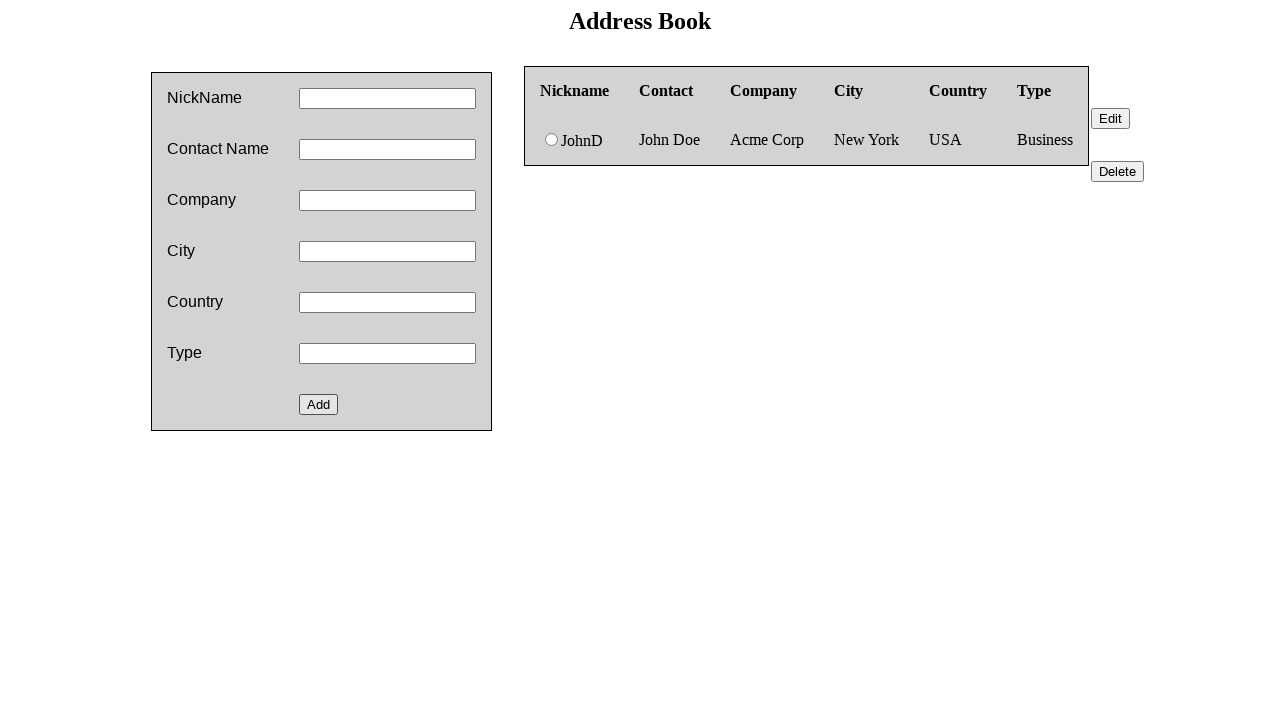

Address entry appeared in results table, confirming successful addition
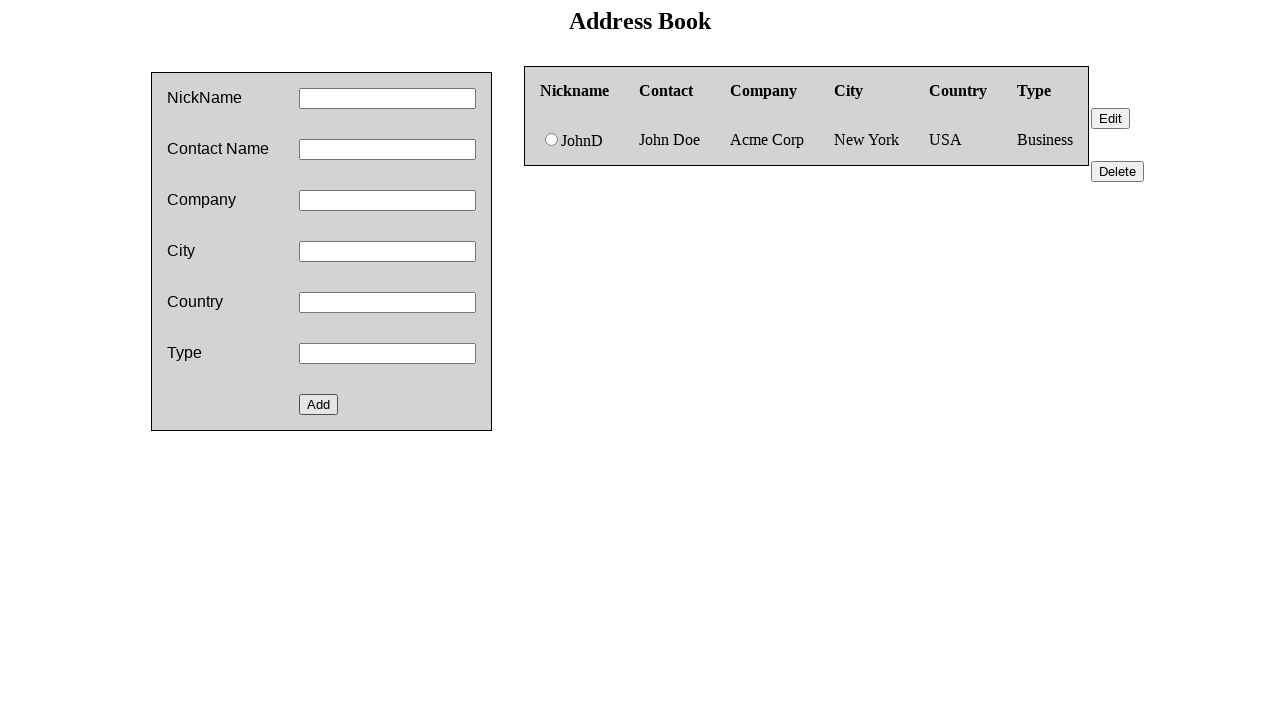

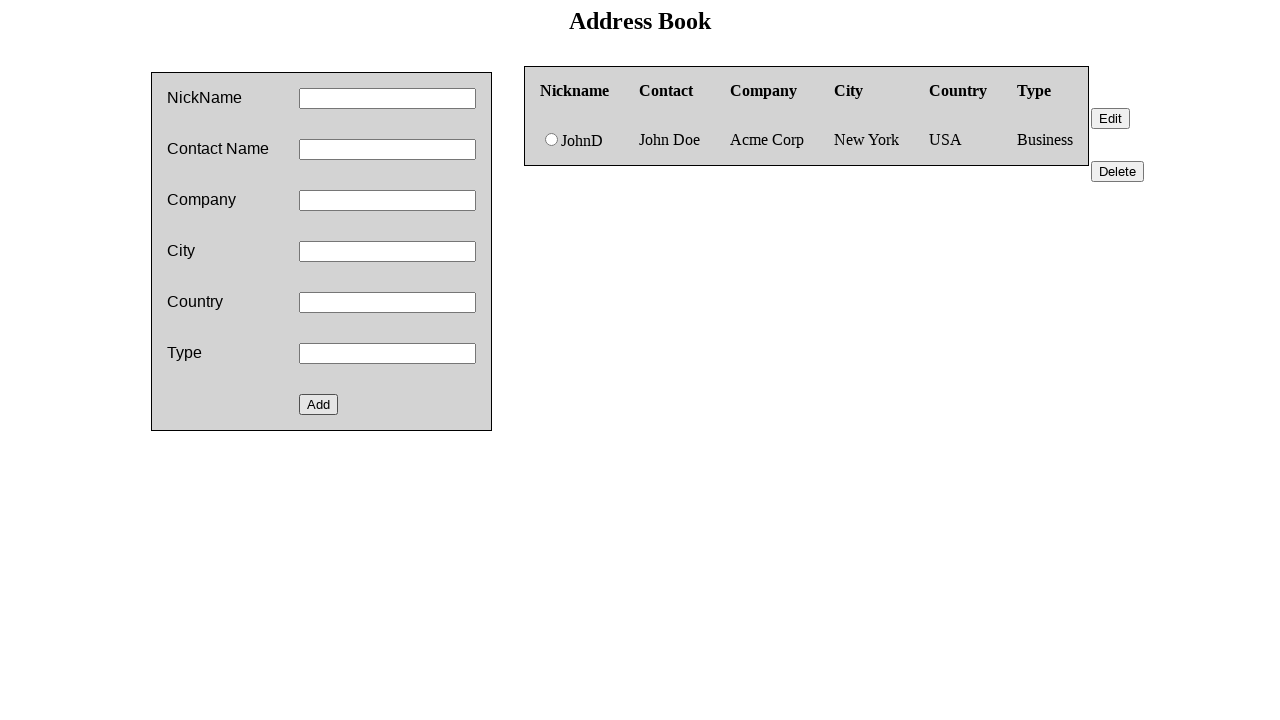